Tests the TodoMVC React application by adding todo items, verifying the counter, marking items as complete/incomplete individually, and using the toggle-all functionality to mark all items complete or incomplete.

Starting URL: https://todomvc.com/examples/react/dist/

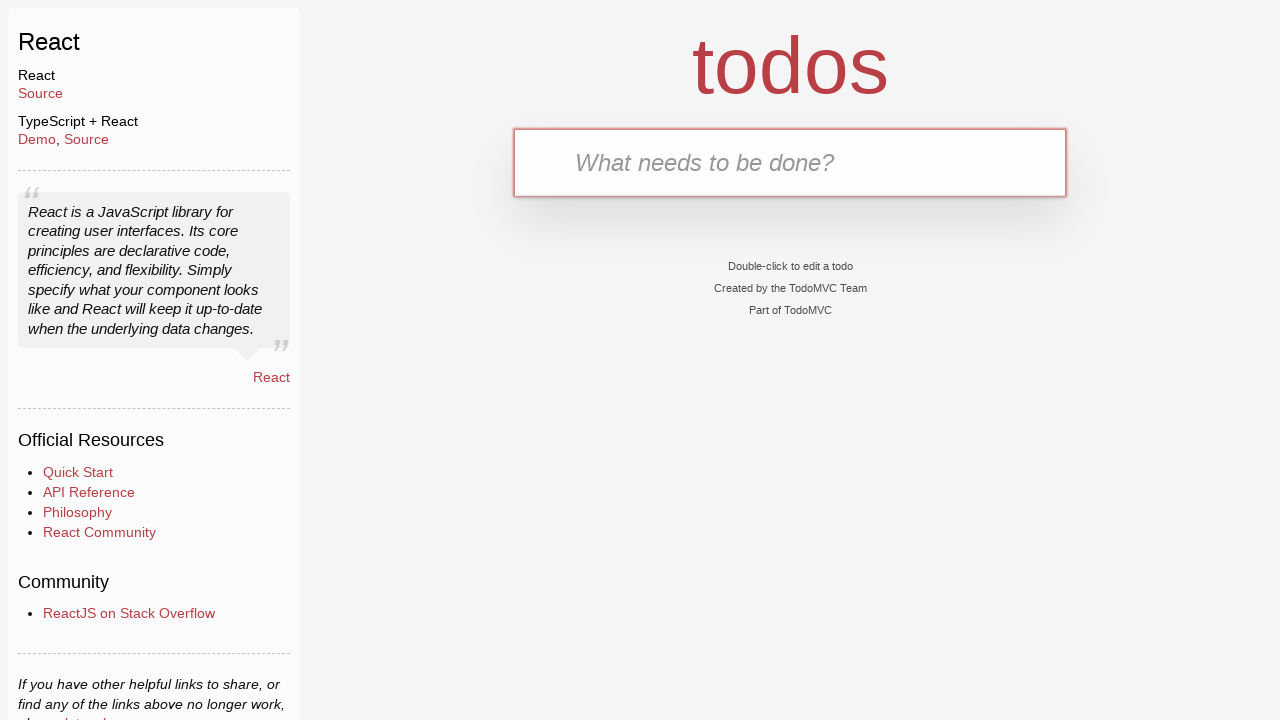

Verified page title is 'TodoMVC: React'
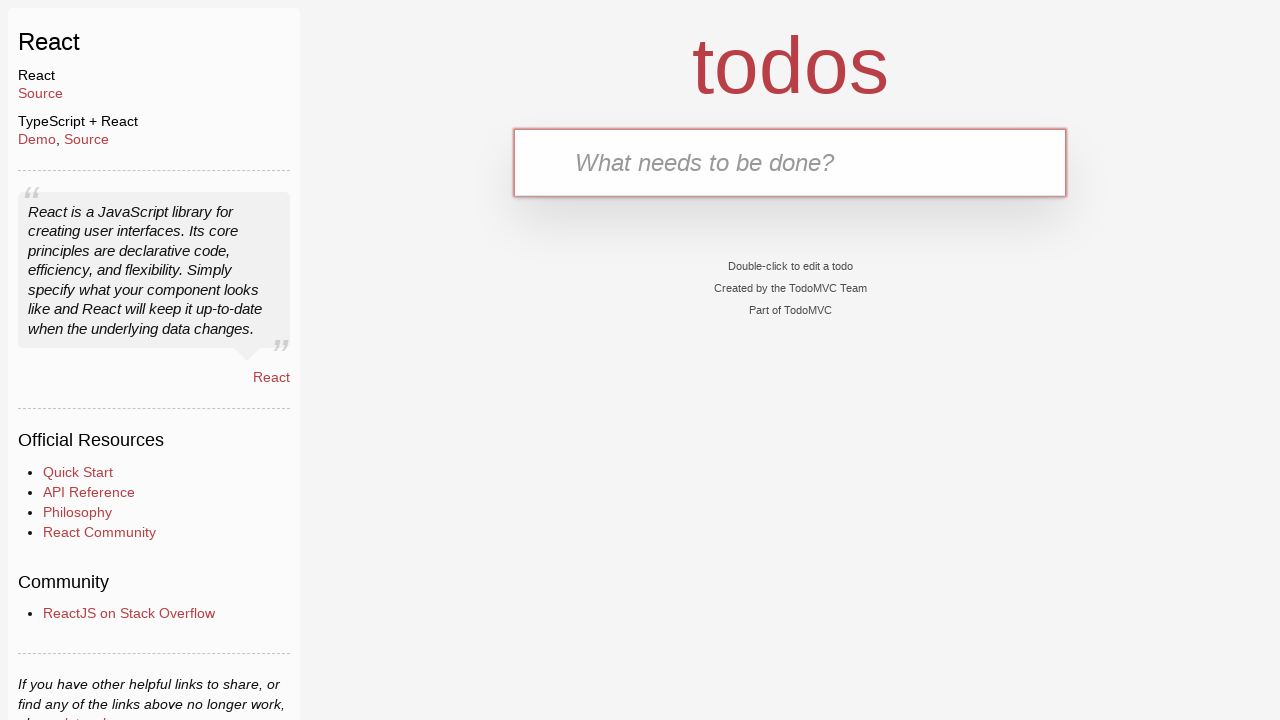

Filled todo input with 'Go shopping' on #todo-input
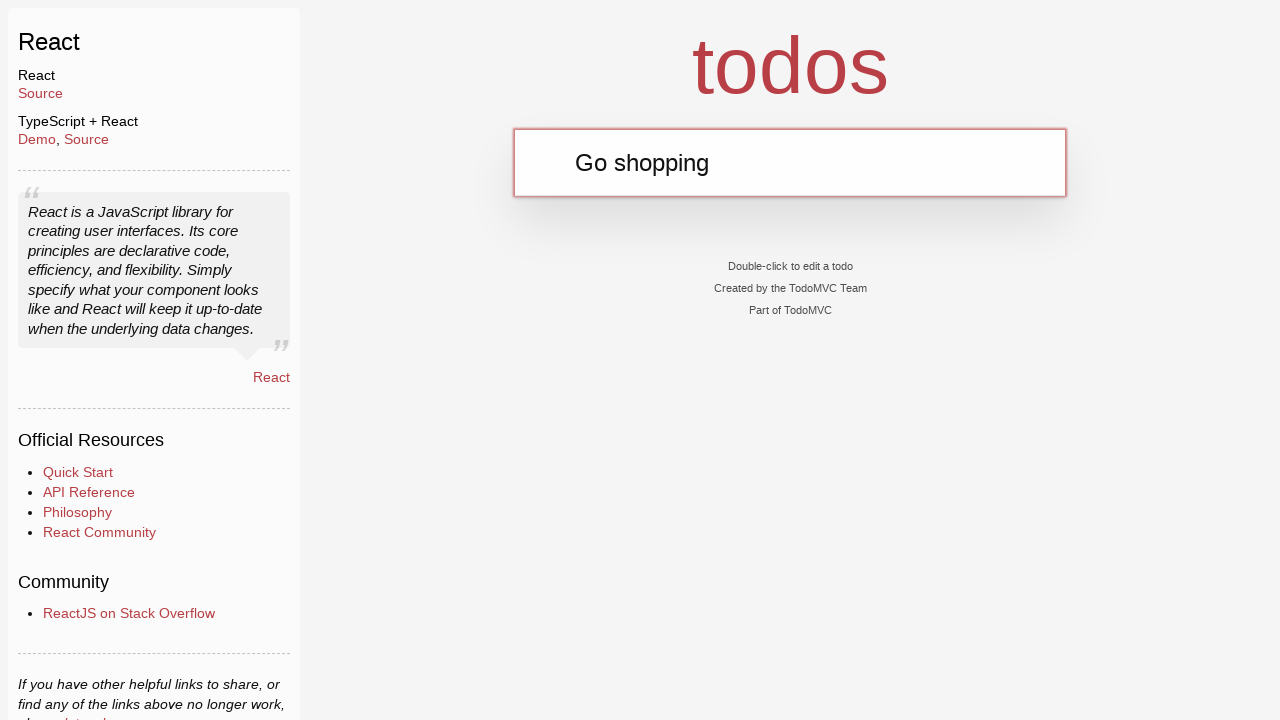

Pressed Enter to add 'Go shopping' todo item on #todo-input
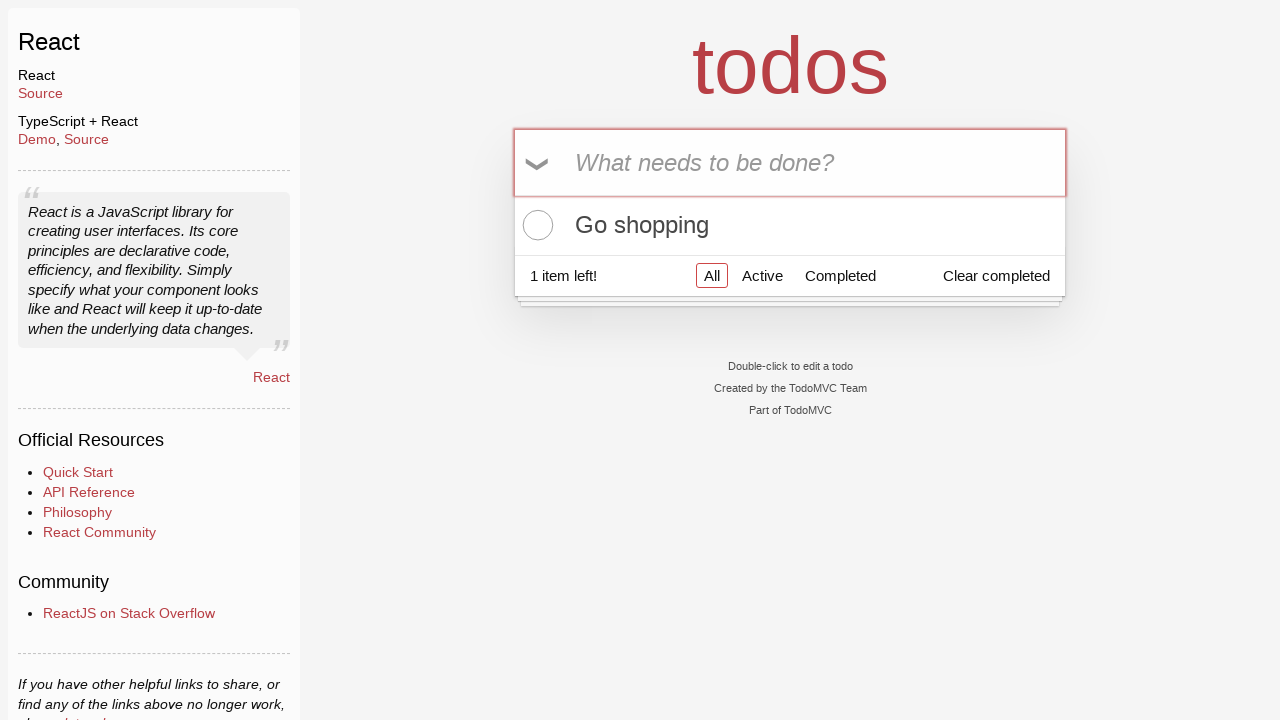

Filled todo input with 'Buy milk' on #todo-input
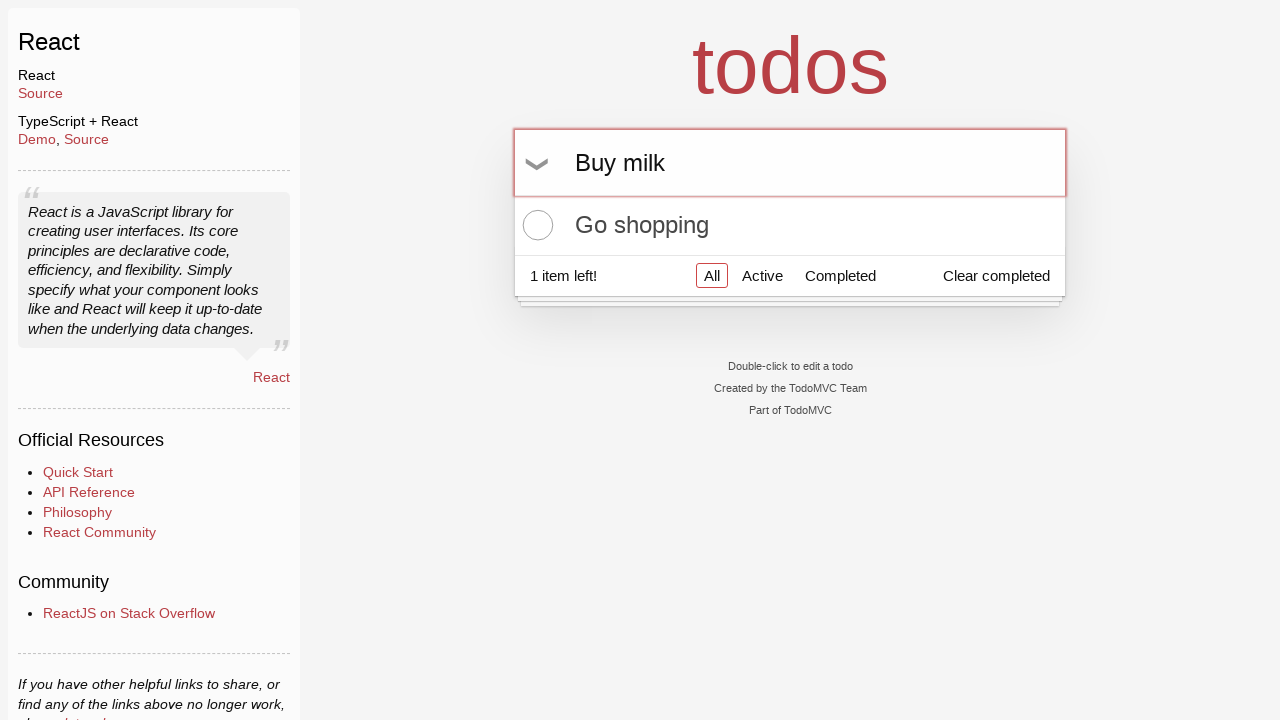

Pressed Enter to add 'Buy milk' todo item on #todo-input
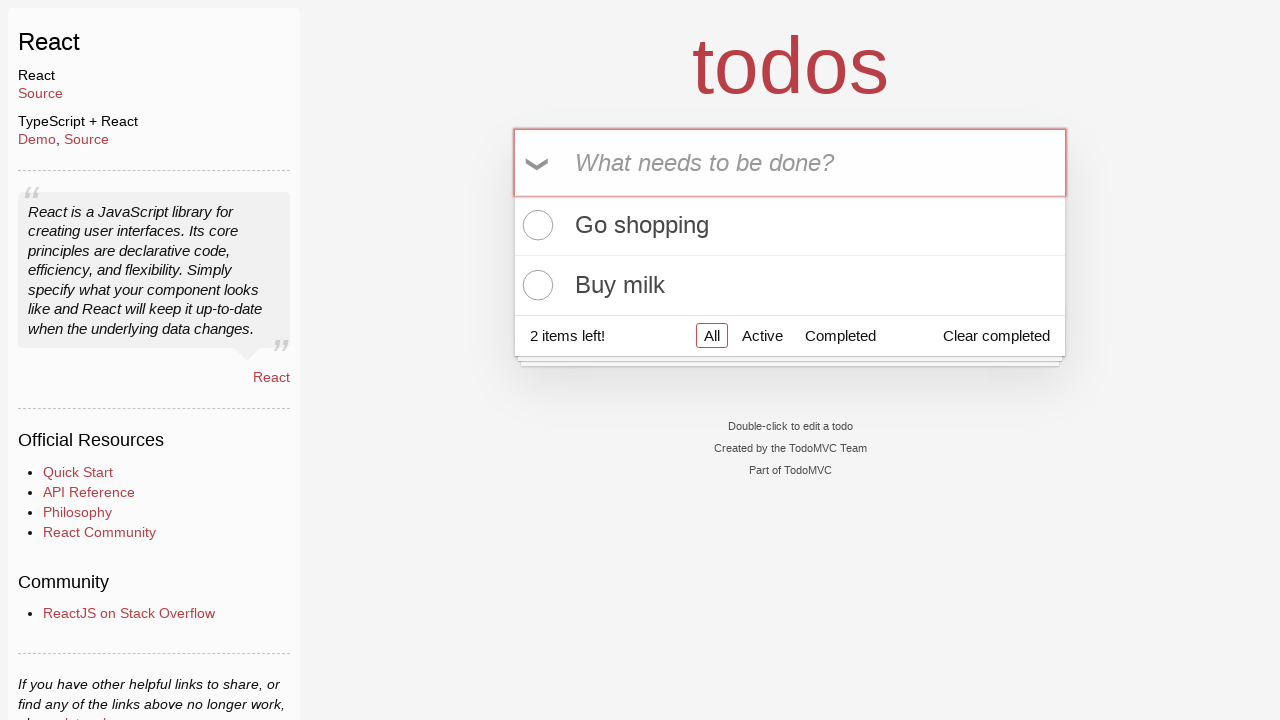

Verified todo counter shows '2 items left!'
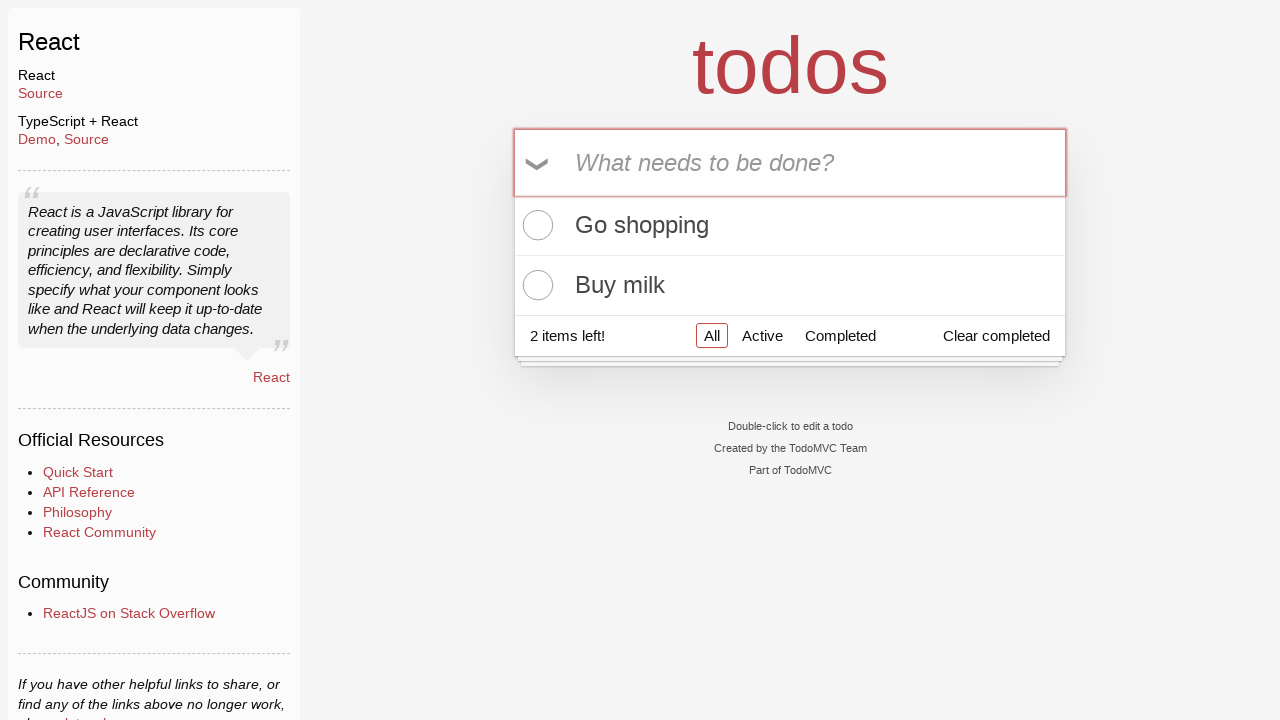

Clicked toggle-all checkbox to mark all items complete at (539, 163) on input[type='checkbox']
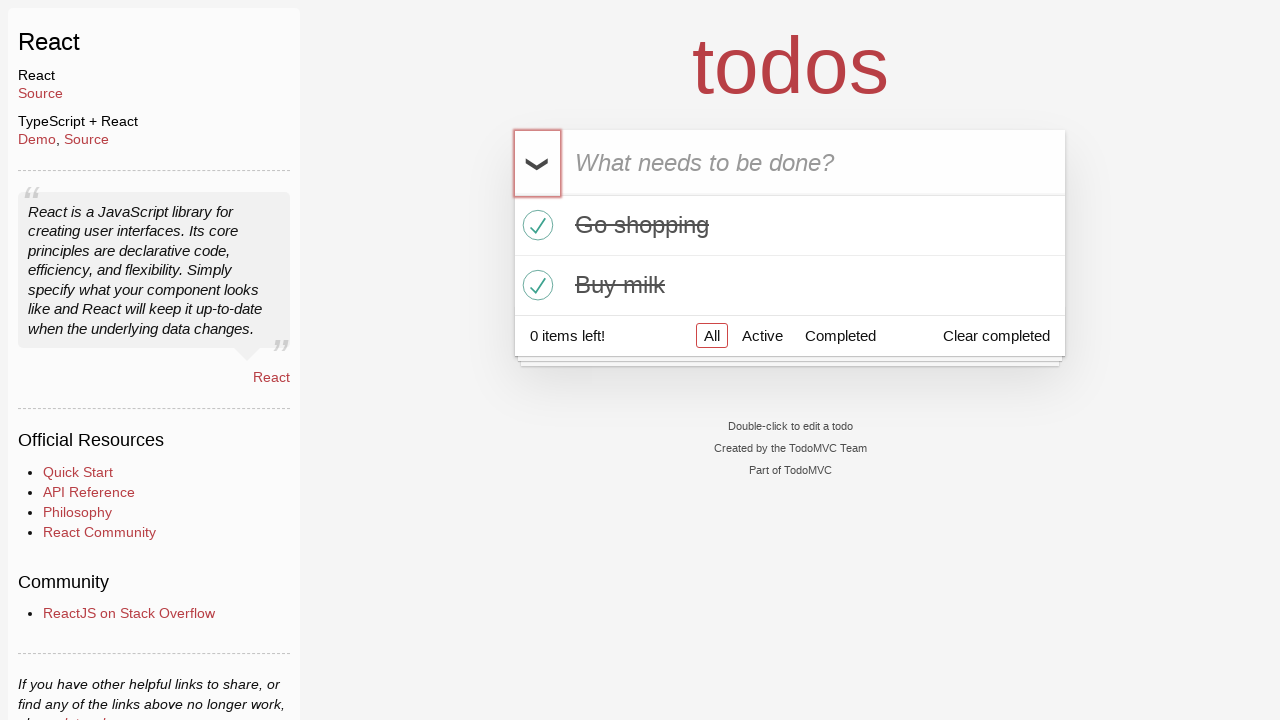

Verified todo counter shows '0 items left!' after marking all complete
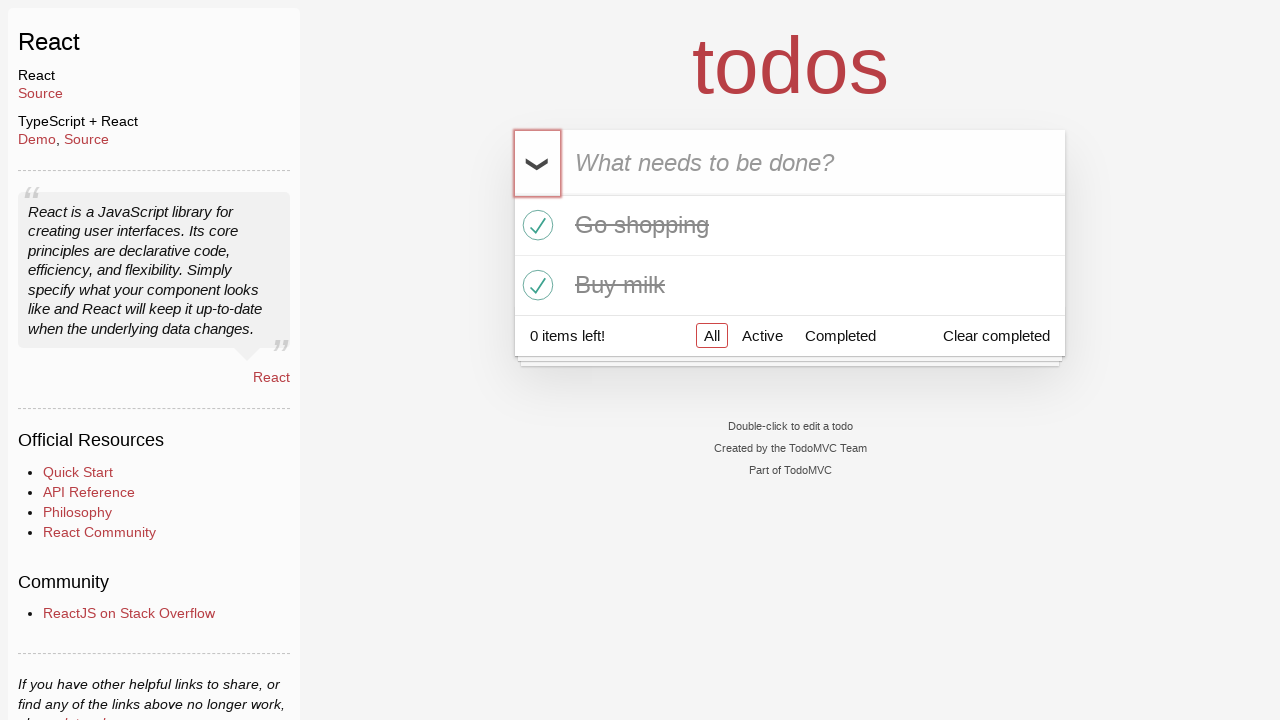

Clicked toggle-all checkbox to mark all items incomplete at (539, 163) on input[type='checkbox']
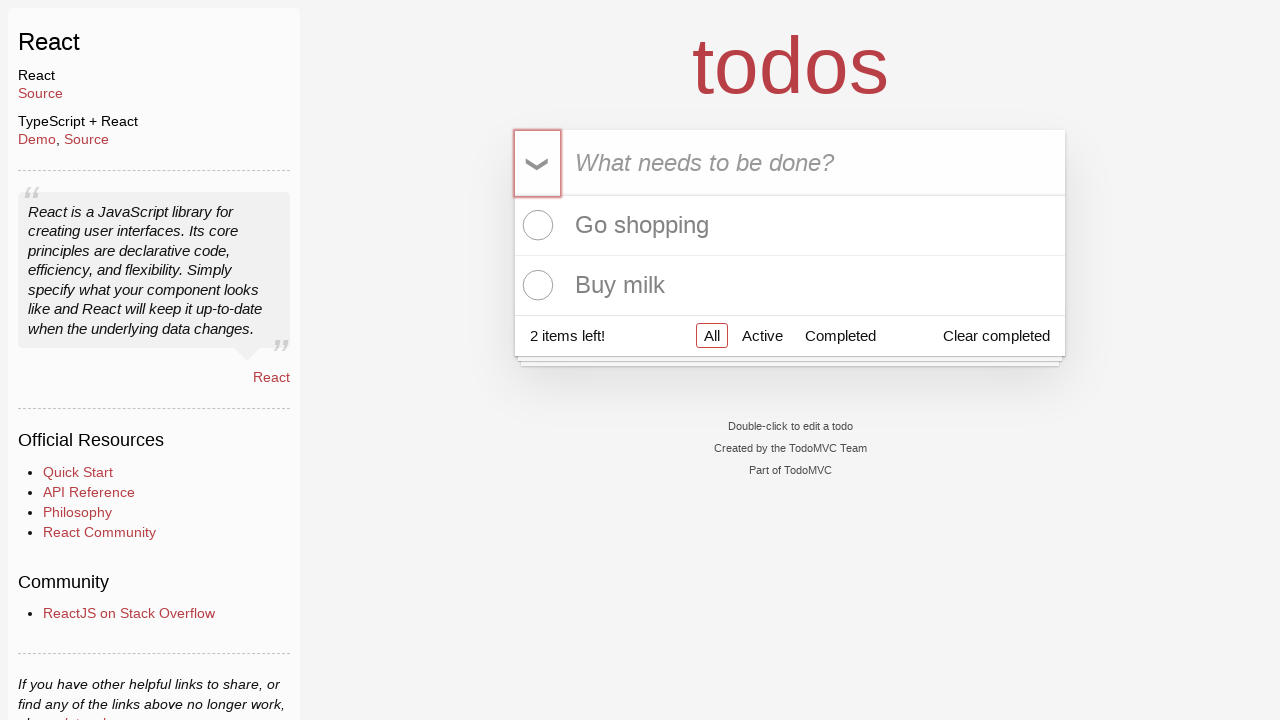

Verified todo counter shows '2 items left!' after marking all incomplete
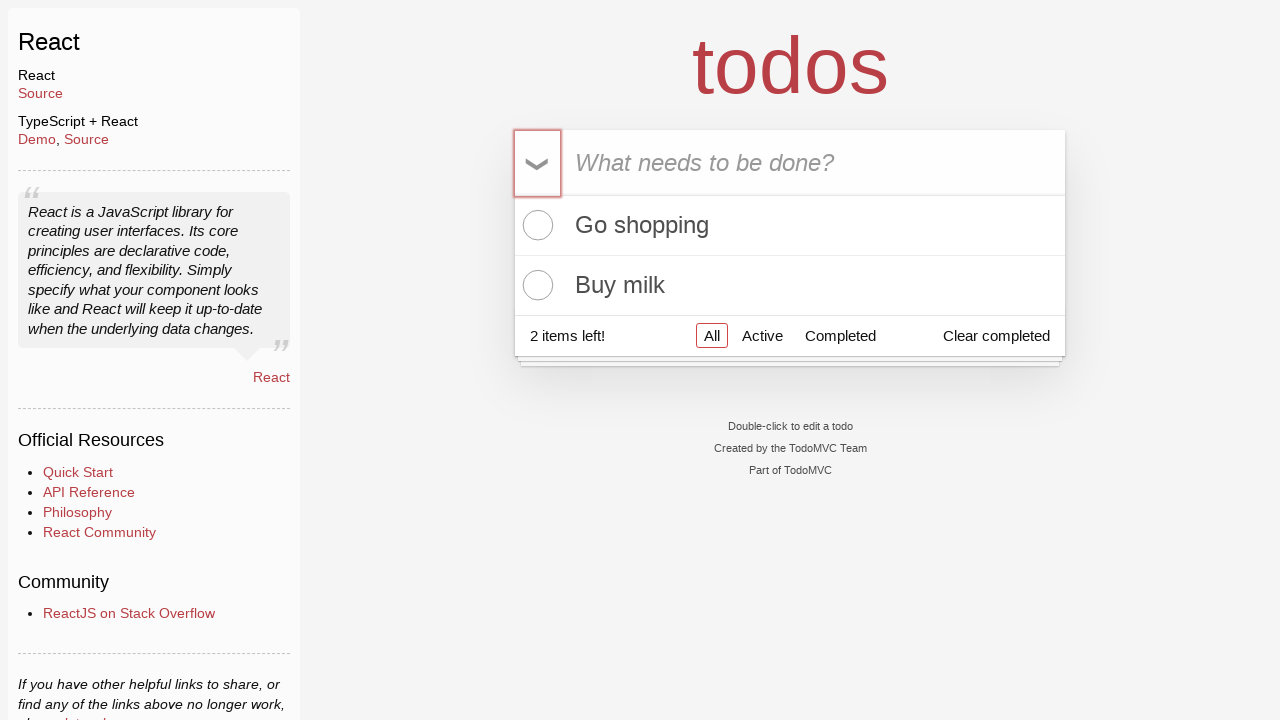

Clicked toggle checkbox for first todo item to mark complete at (535, 225) on li:nth-child(1) .toggle
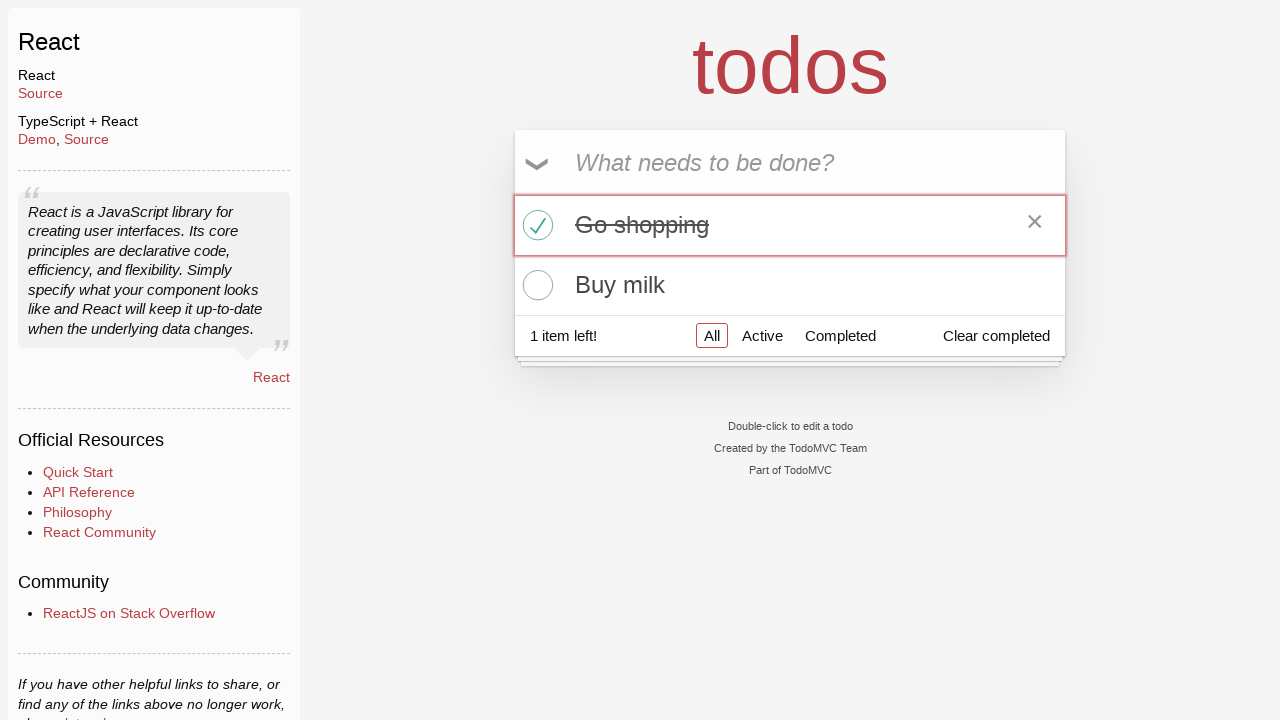

Verified todo counter shows '1 item left!' after marking first item complete
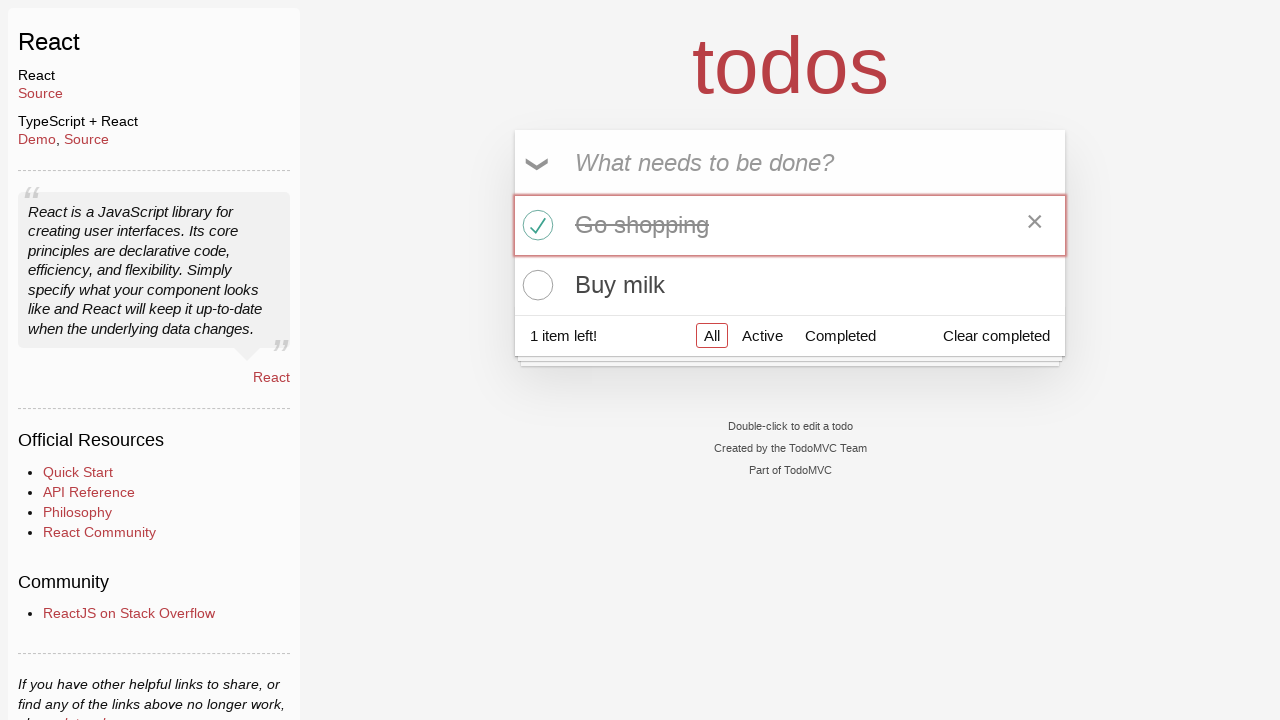

Clicked toggle checkbox for second todo item to mark complete at (535, 285) on li:nth-child(2) .toggle
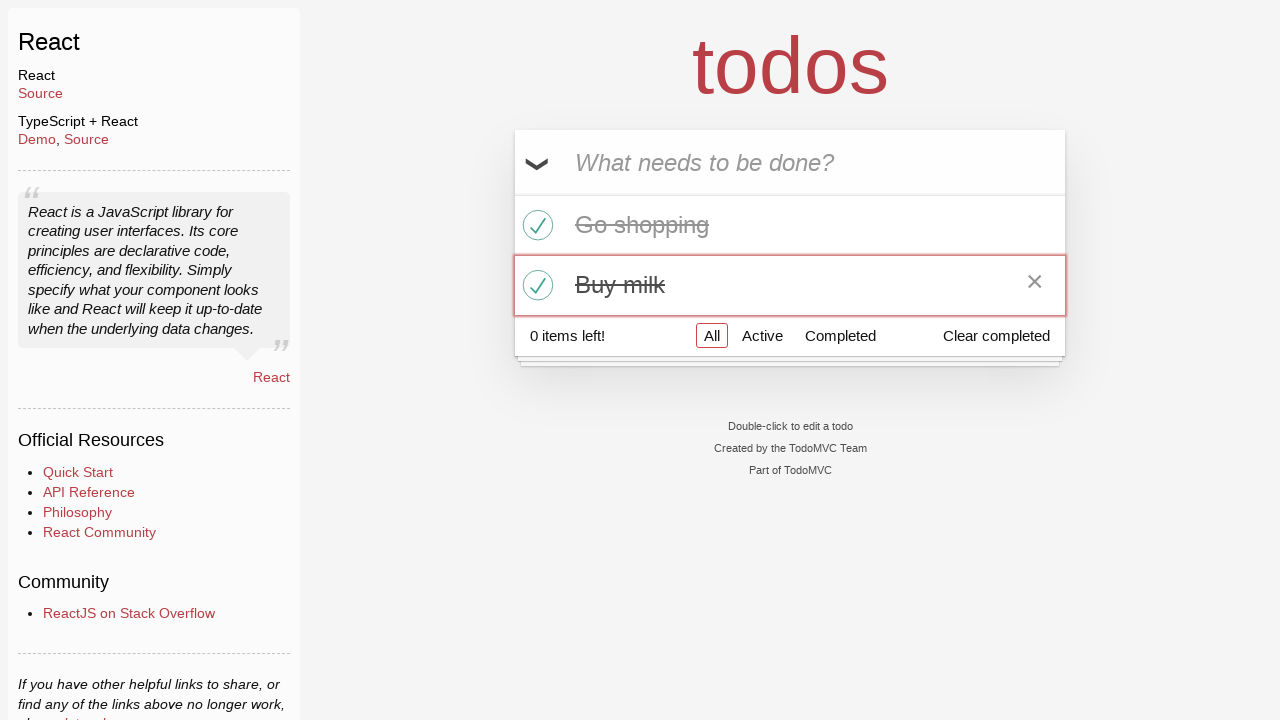

Verified todo counter shows '0 items left!' after marking second item complete
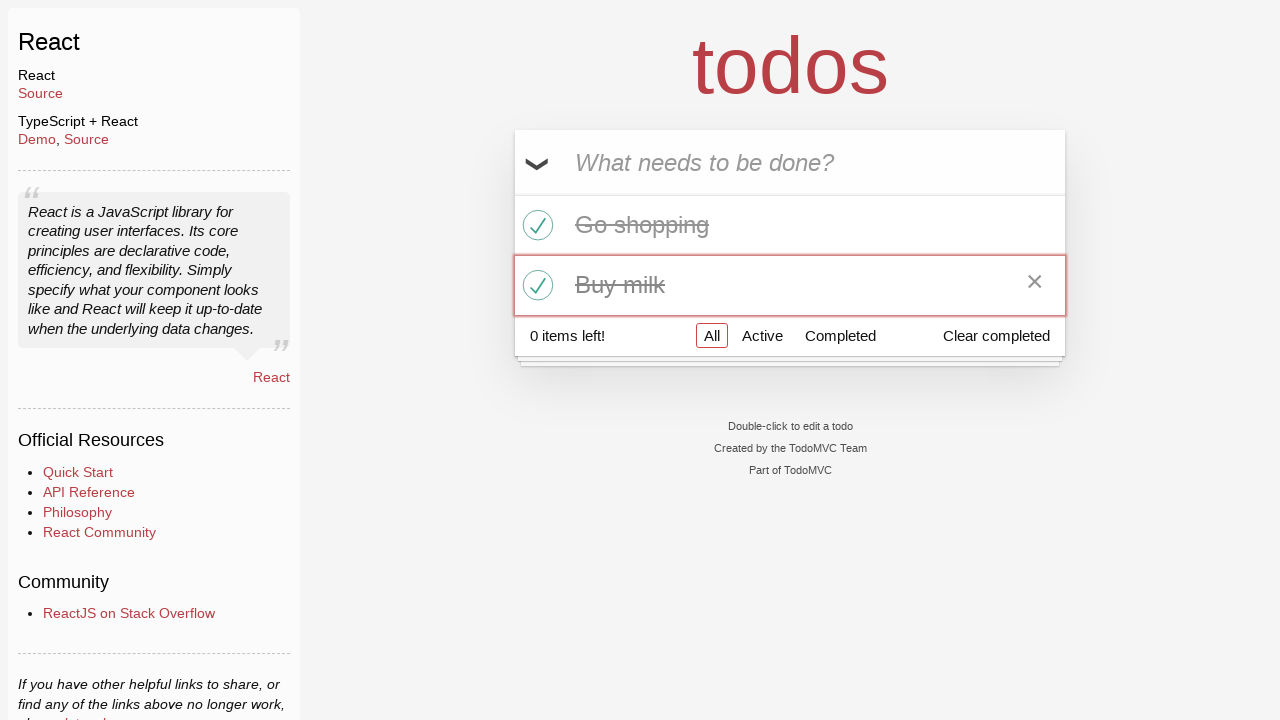

Clicked toggle checkbox for first todo item to mark incomplete at (535, 225) on li:nth-child(1) .toggle
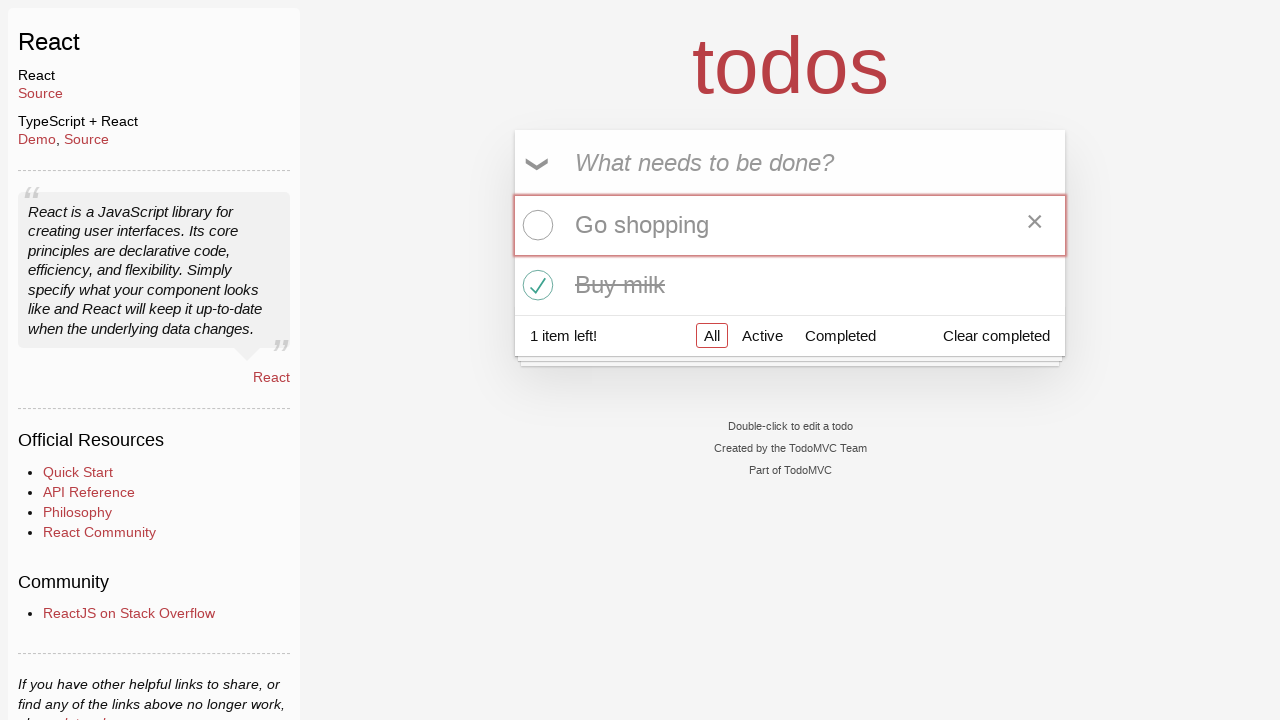

Verified todo counter shows '1 item left!' after marking first item incomplete
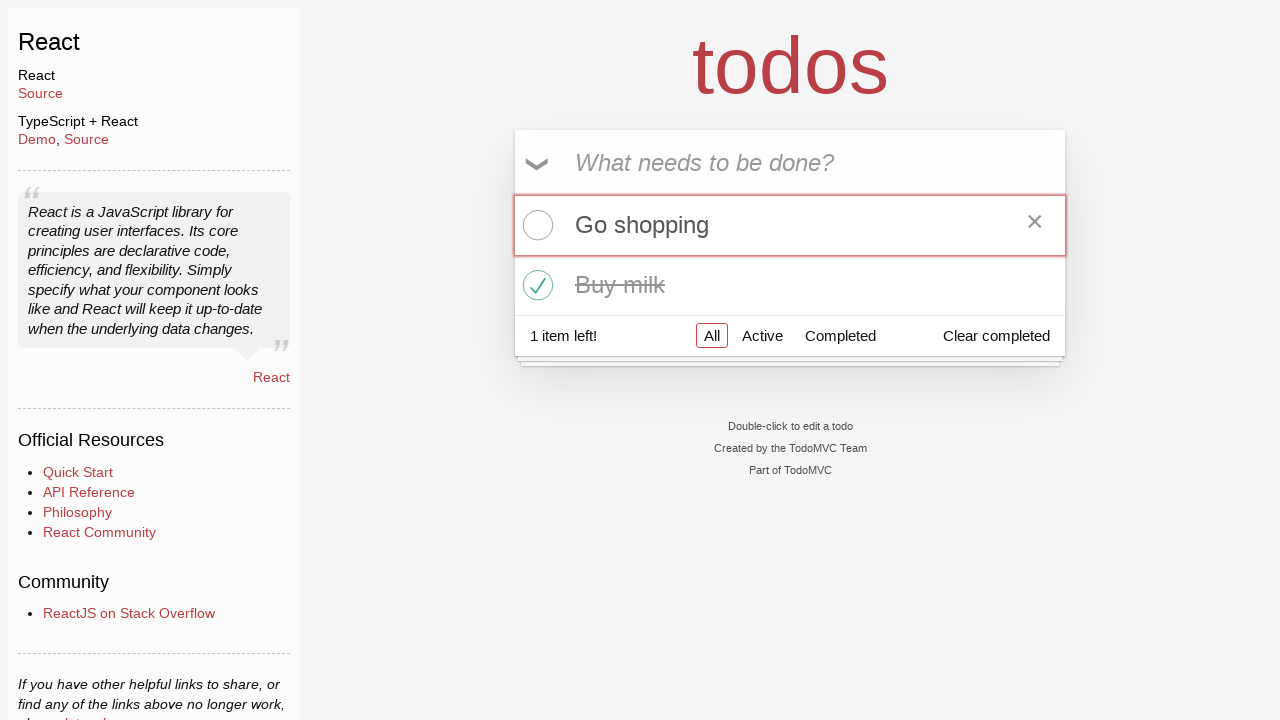

Clicked toggle checkbox for second todo item to mark incomplete at (535, 285) on li:nth-child(2) .toggle
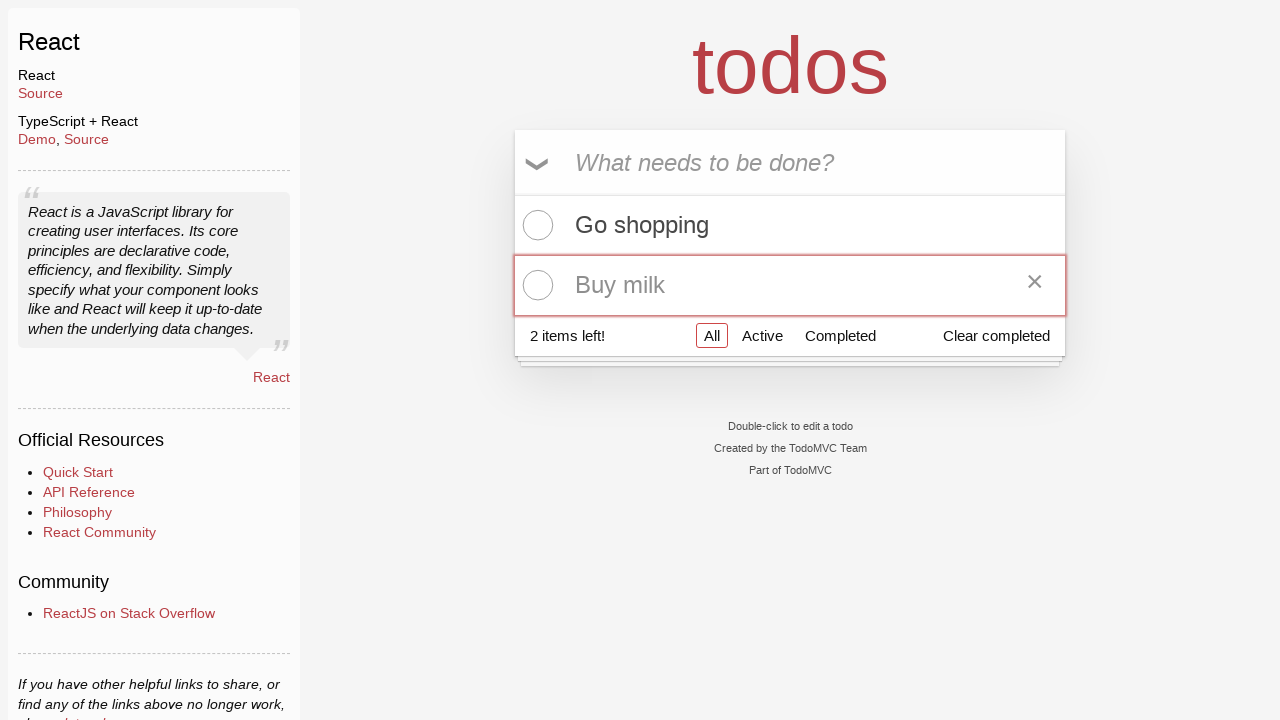

Verified todo counter shows '2 items left!' after marking second item incomplete
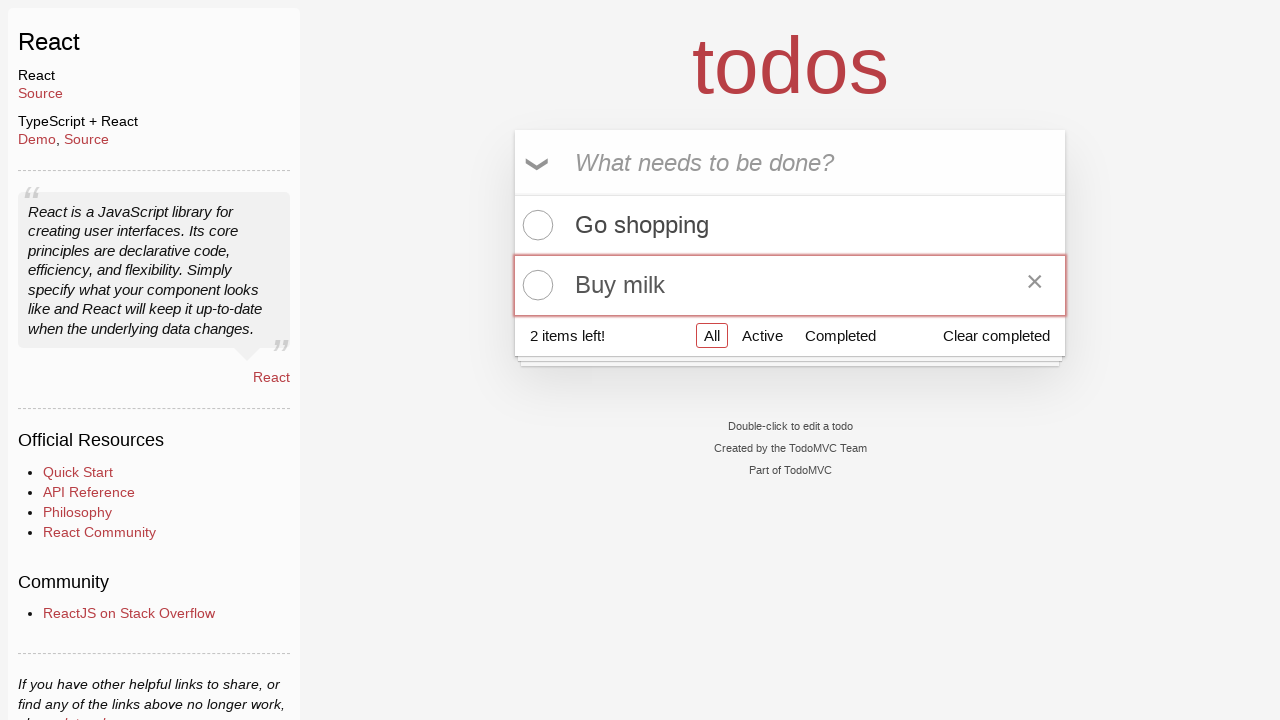

Clicked toggle-all checkbox to mark all items complete at (539, 163) on #toggle-all
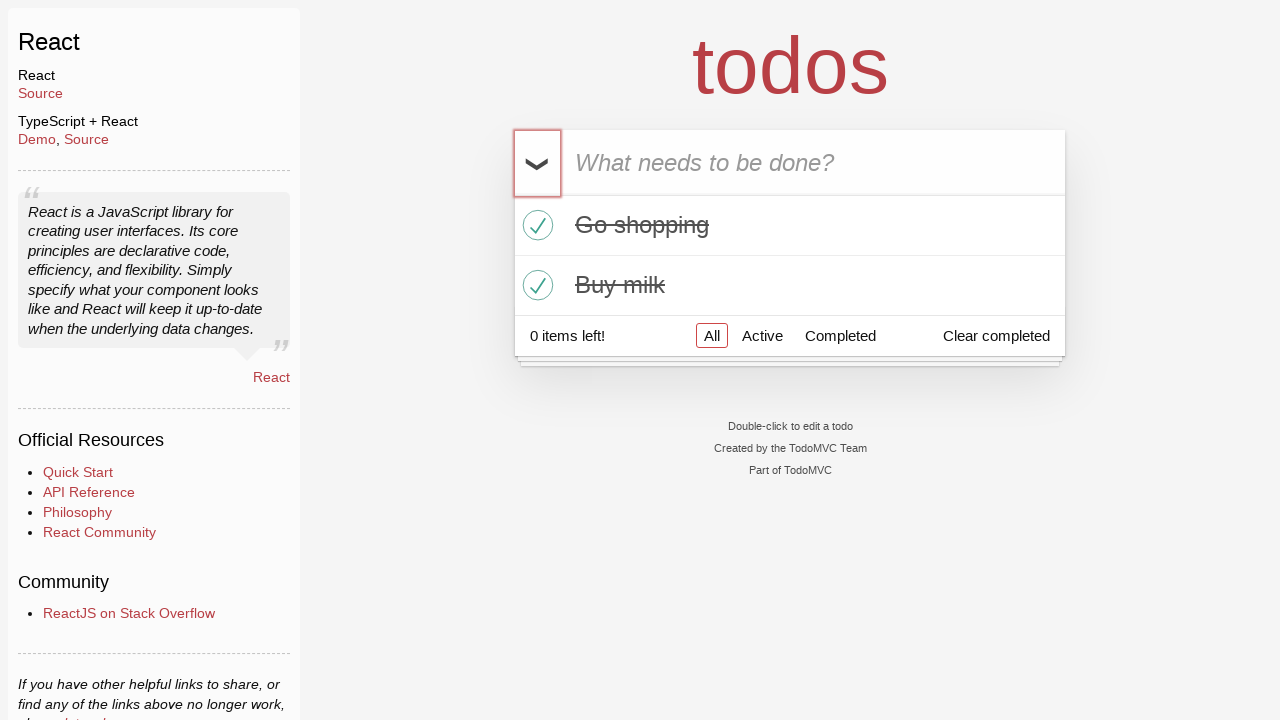

Verified todo counter shows '0 items left!' after toggle-all to complete
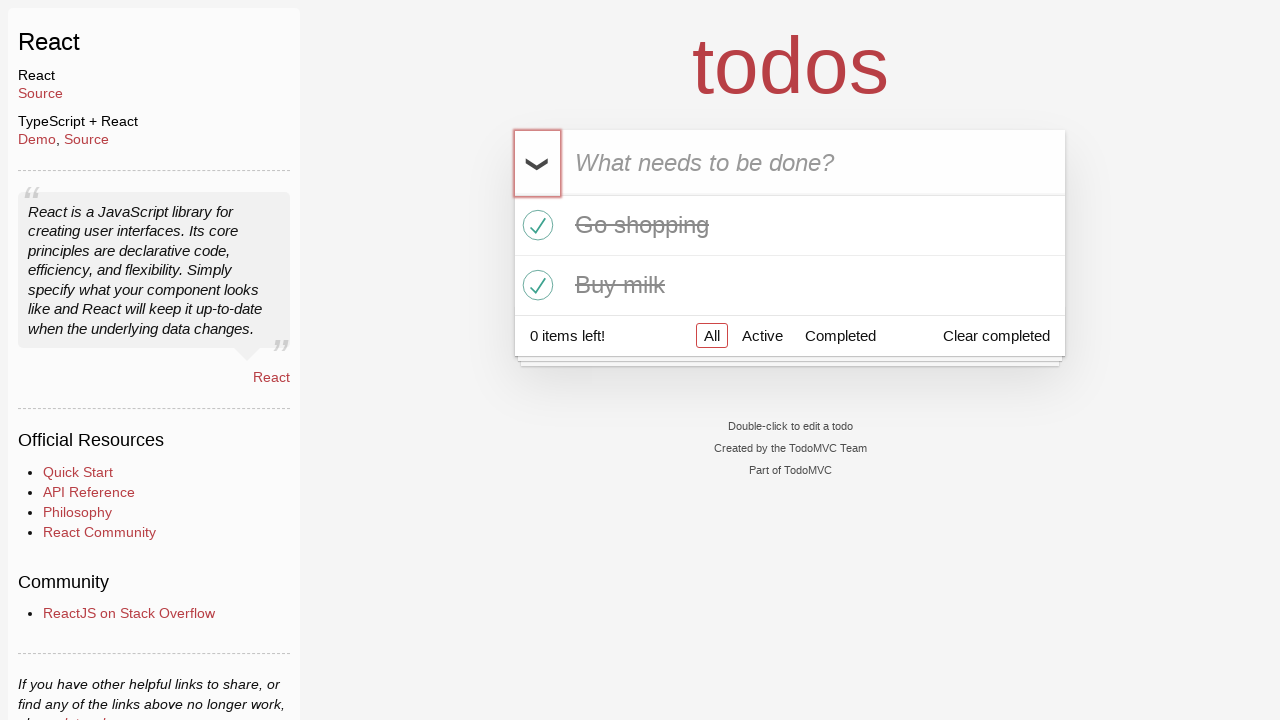

Clicked toggle-all checkbox to mark all items incomplete at (539, 163) on #toggle-all
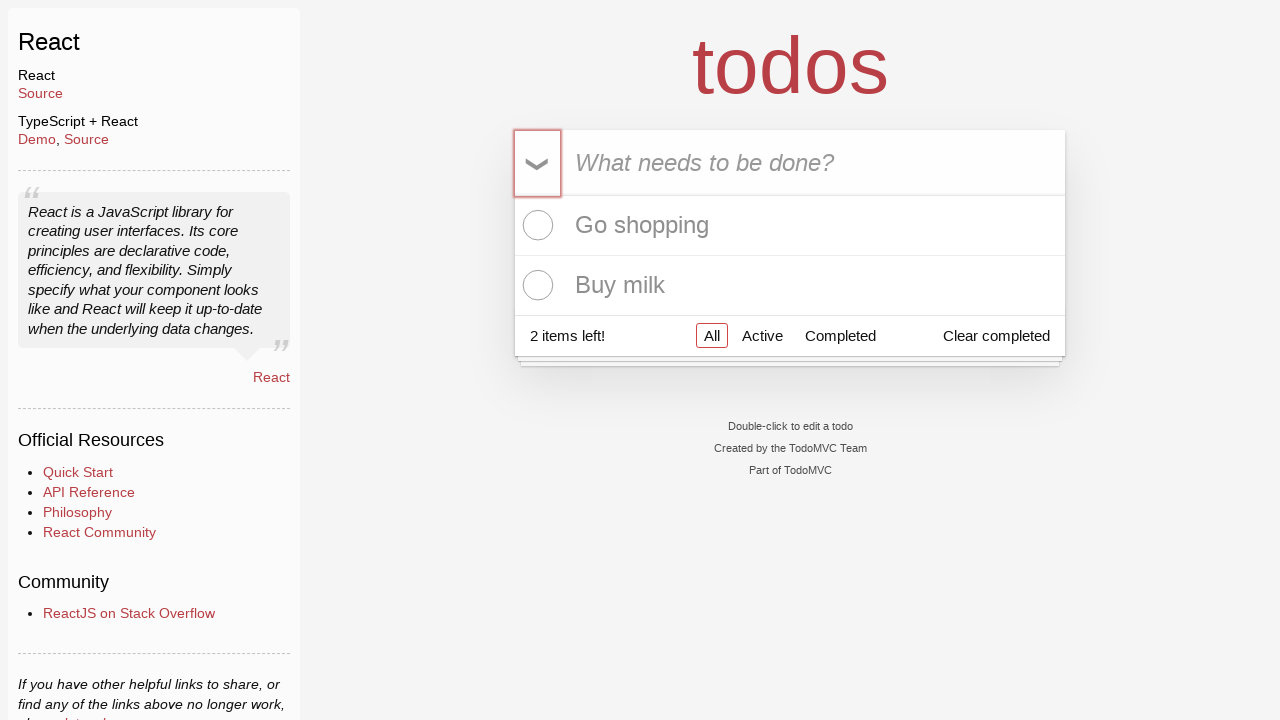

Verified todo counter shows '2 items left!' after toggle-all to incomplete
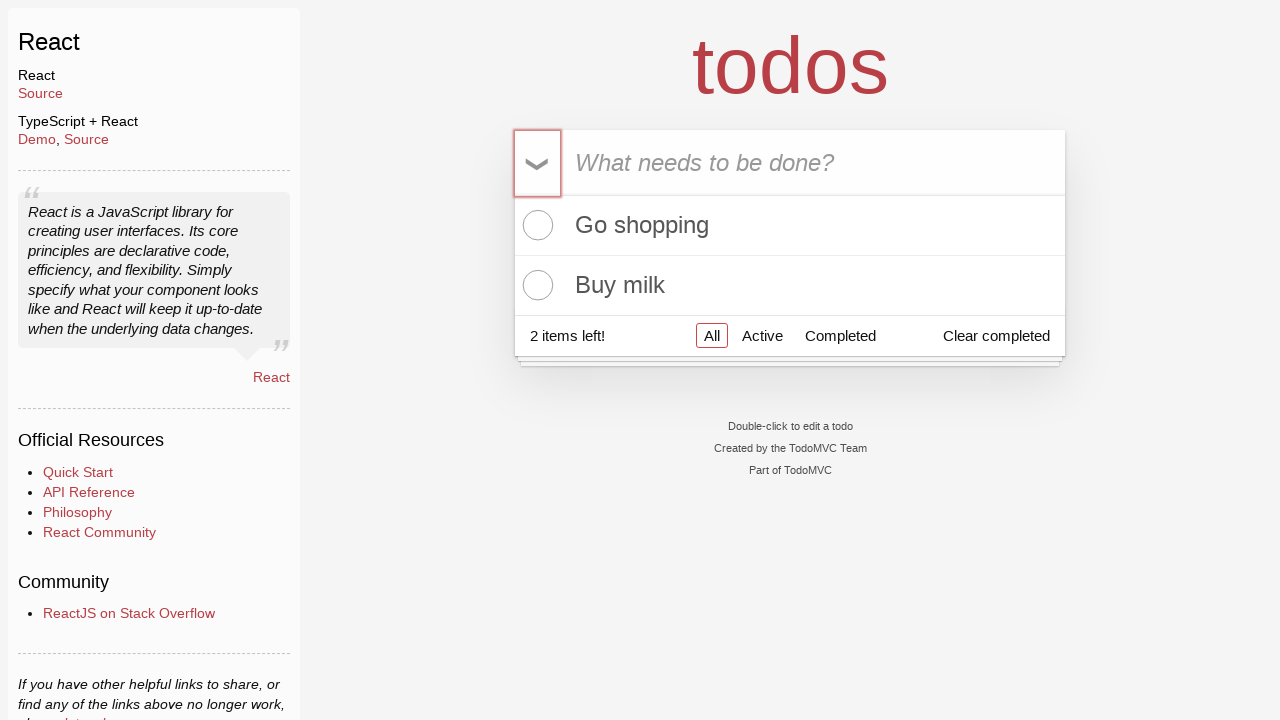

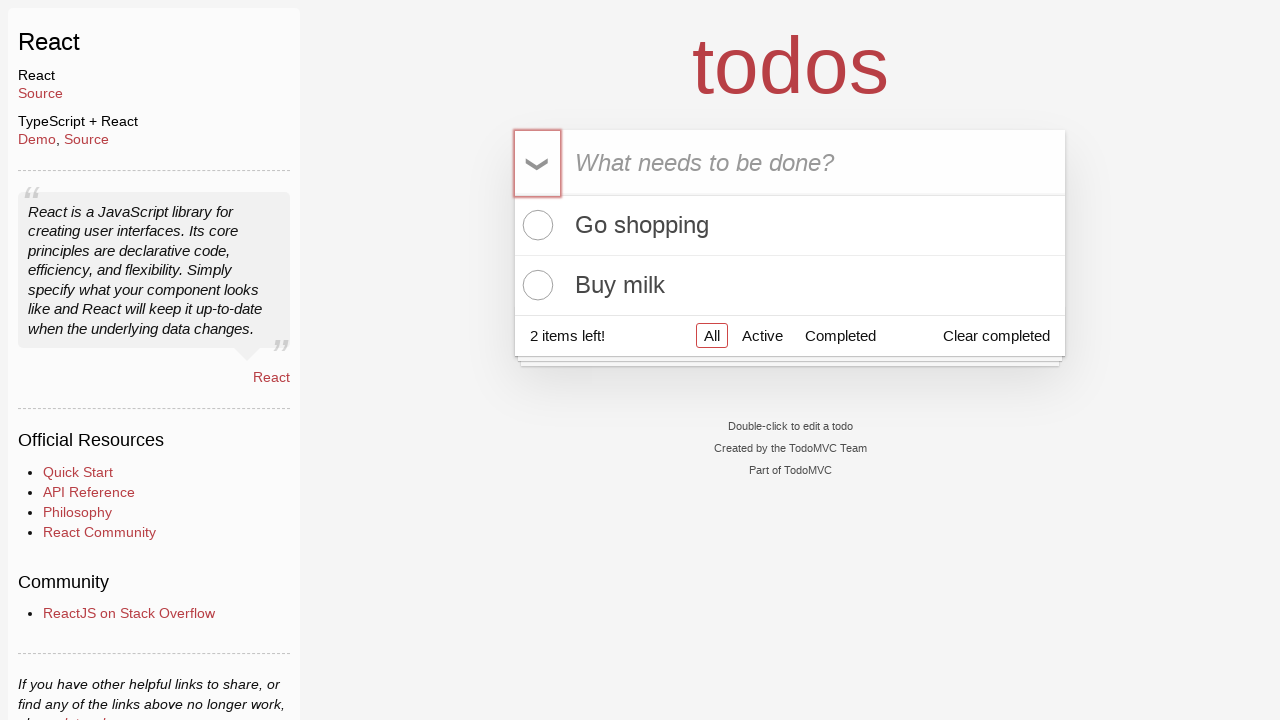